Scrolls to footer and submits a valid email address in the subscription form

Starting URL: https://automationexercise.com/test_cases

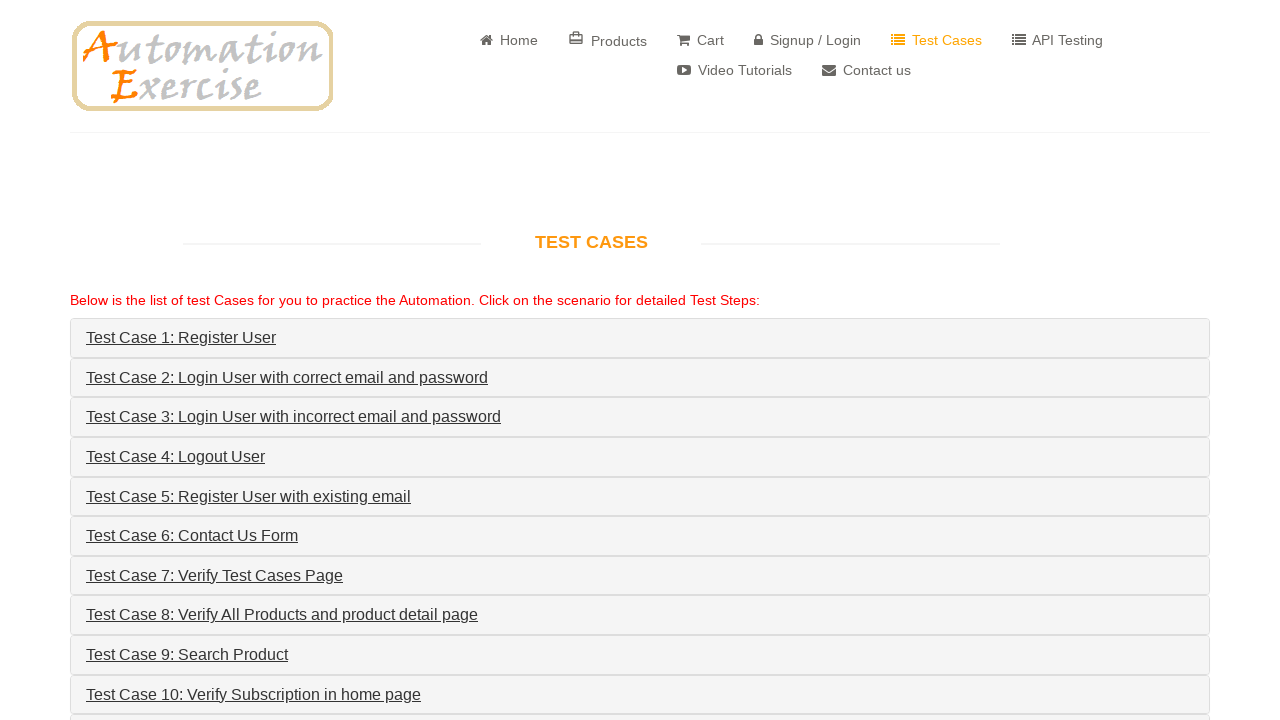

Scrolled to bottom of page to reveal footer
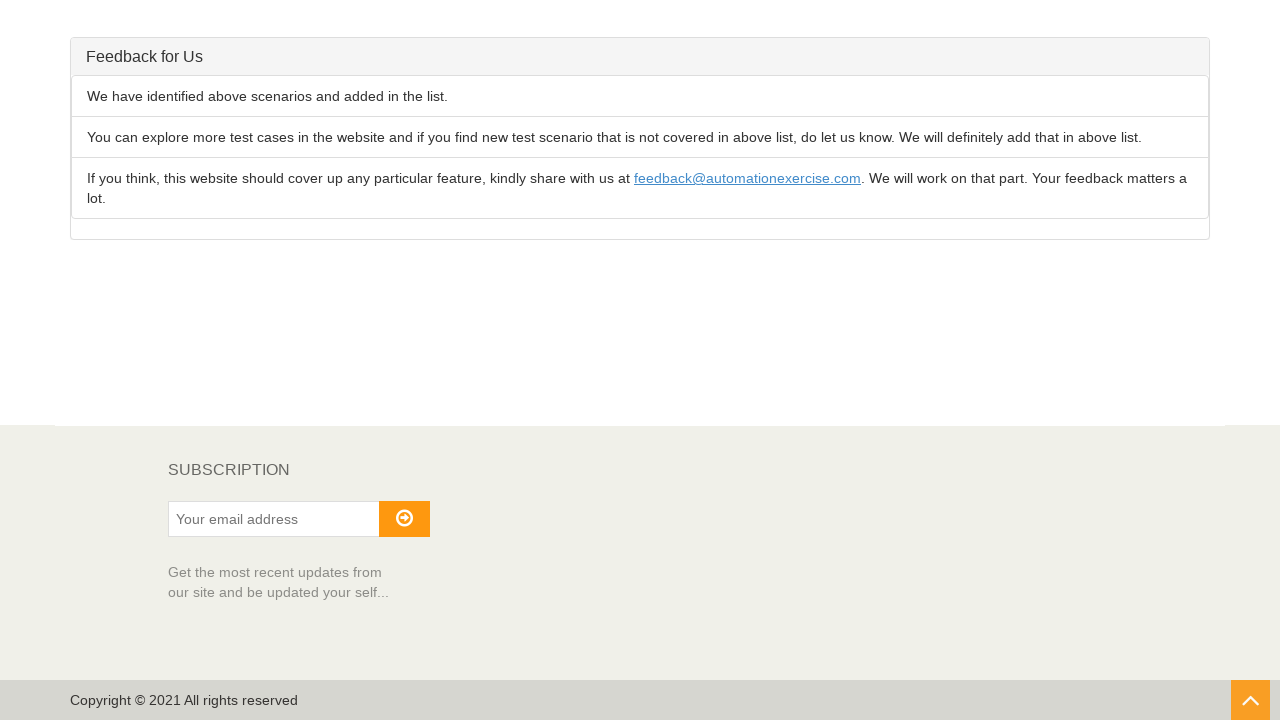

Waited 500ms for footer to stabilize
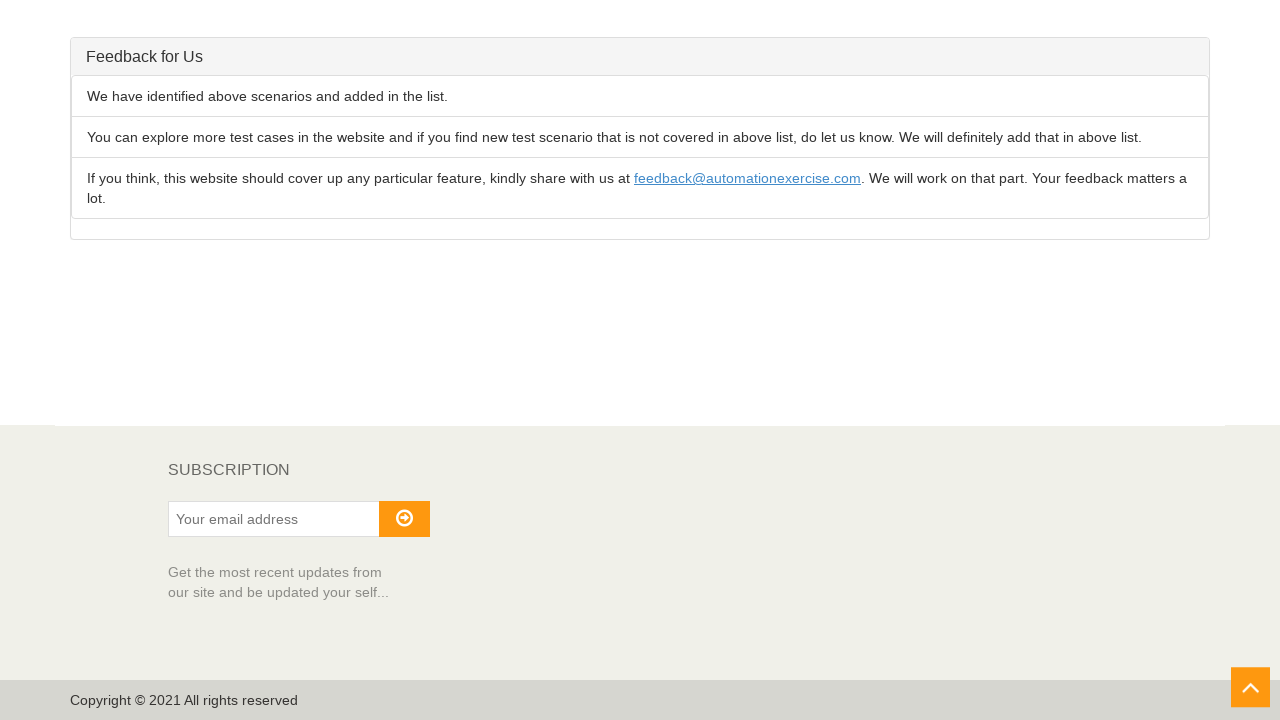

Filled subscription email field with 'test1772490603@example.com' on #susbscribe_email
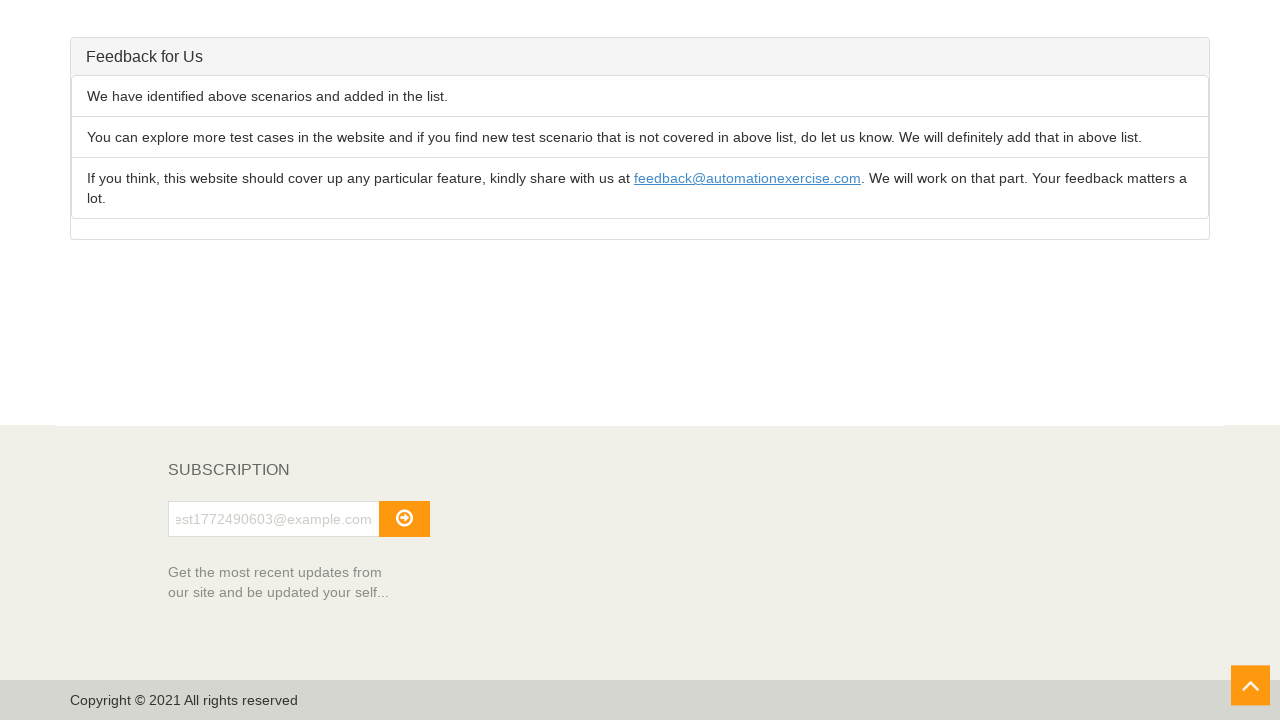

Clicked subscribe button to submit email at (404, 519) on #subscribe
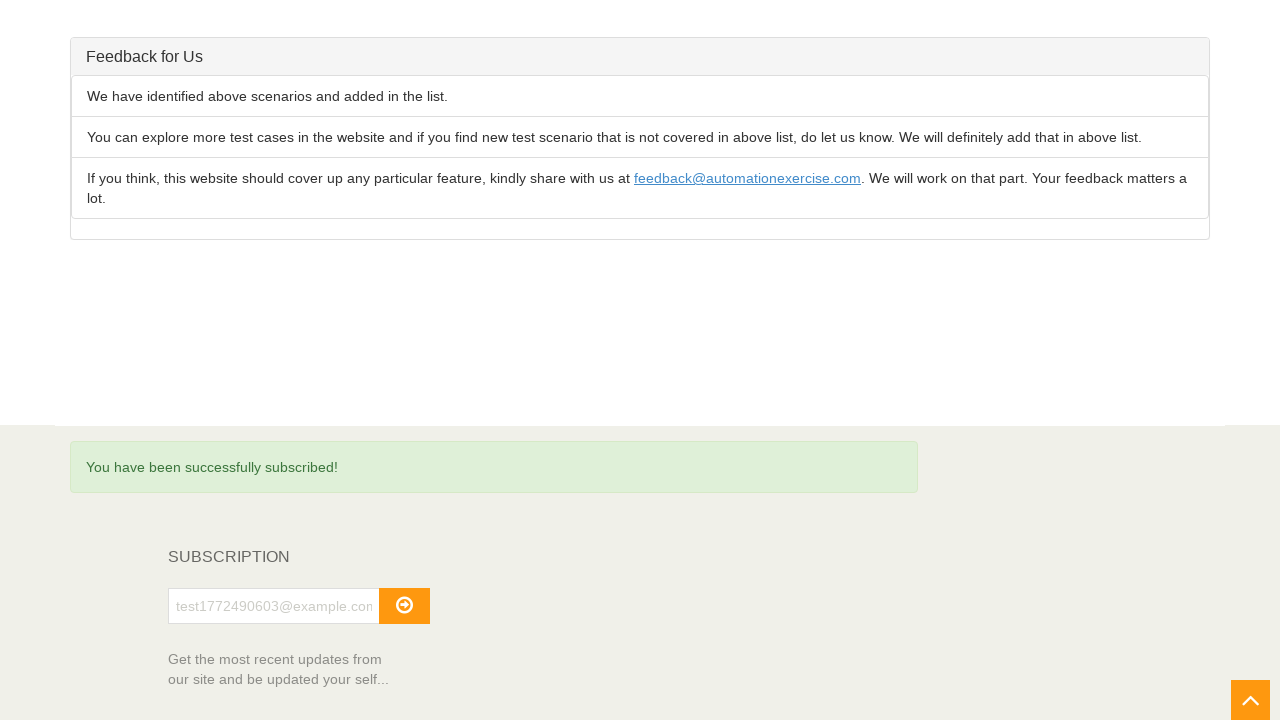

Waited 1000ms for subscription confirmation
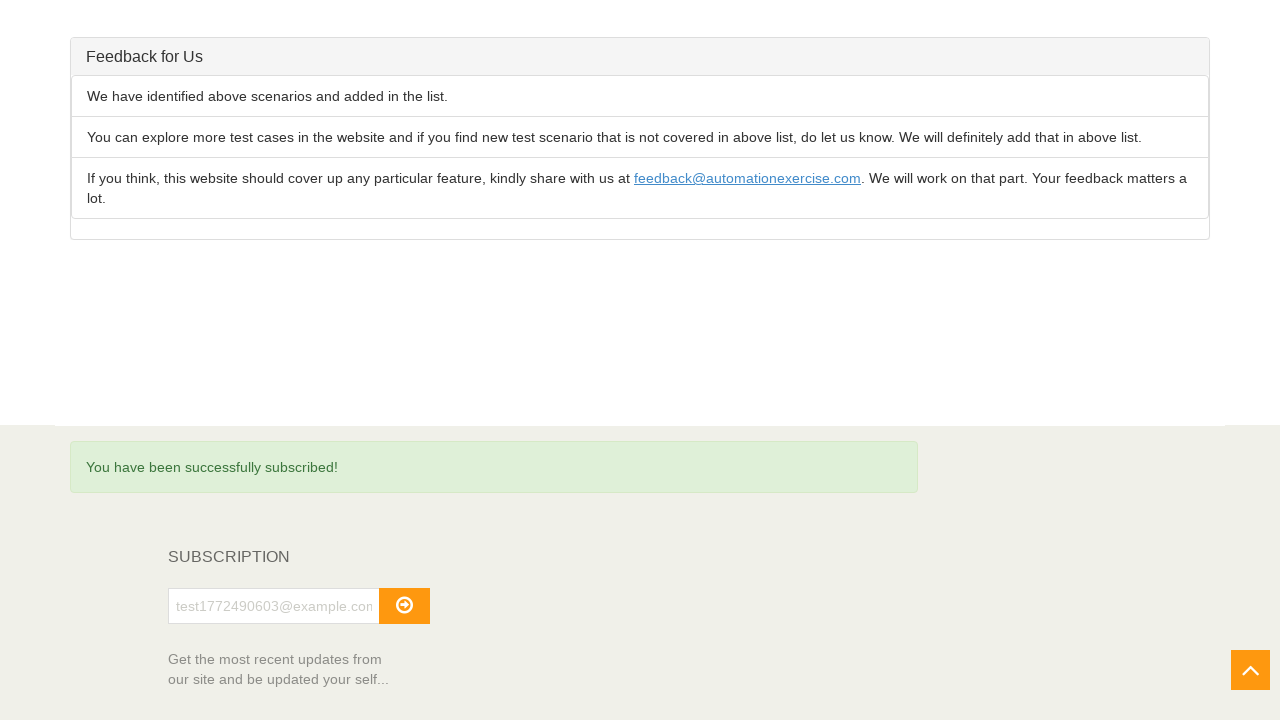

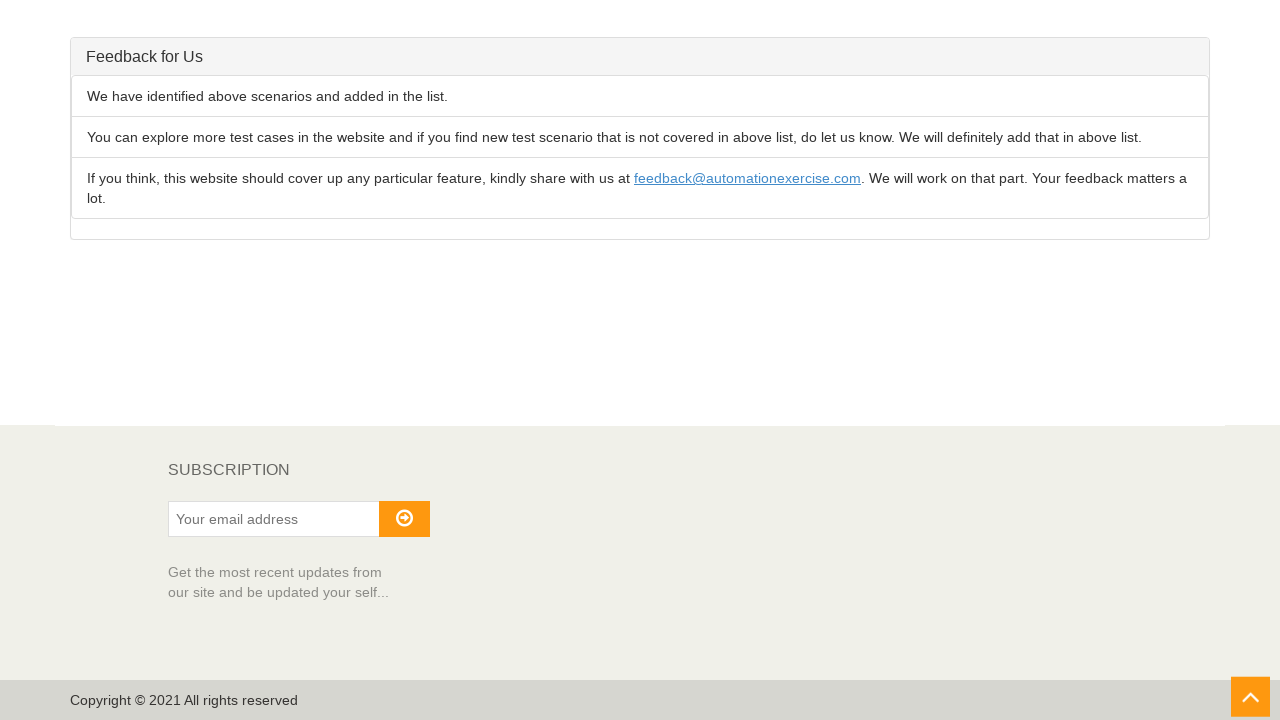